Tests JavaScript alert and confirm dialog handling by entering a name, triggering an alert and accepting it, then triggering a confirm dialog and dismissing it.

Starting URL: https://www.rahulshettyacademy.com/AutomationPractice/

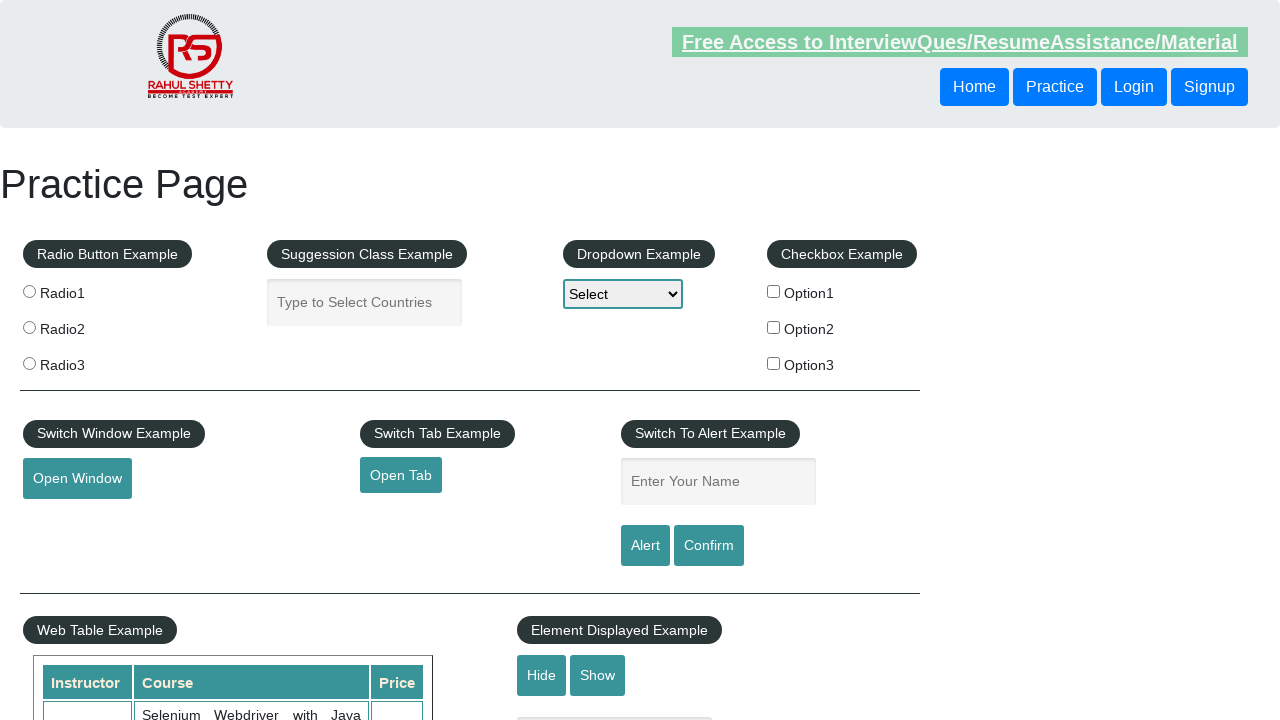

Filled name field with 'Lakshminarayana' on #name
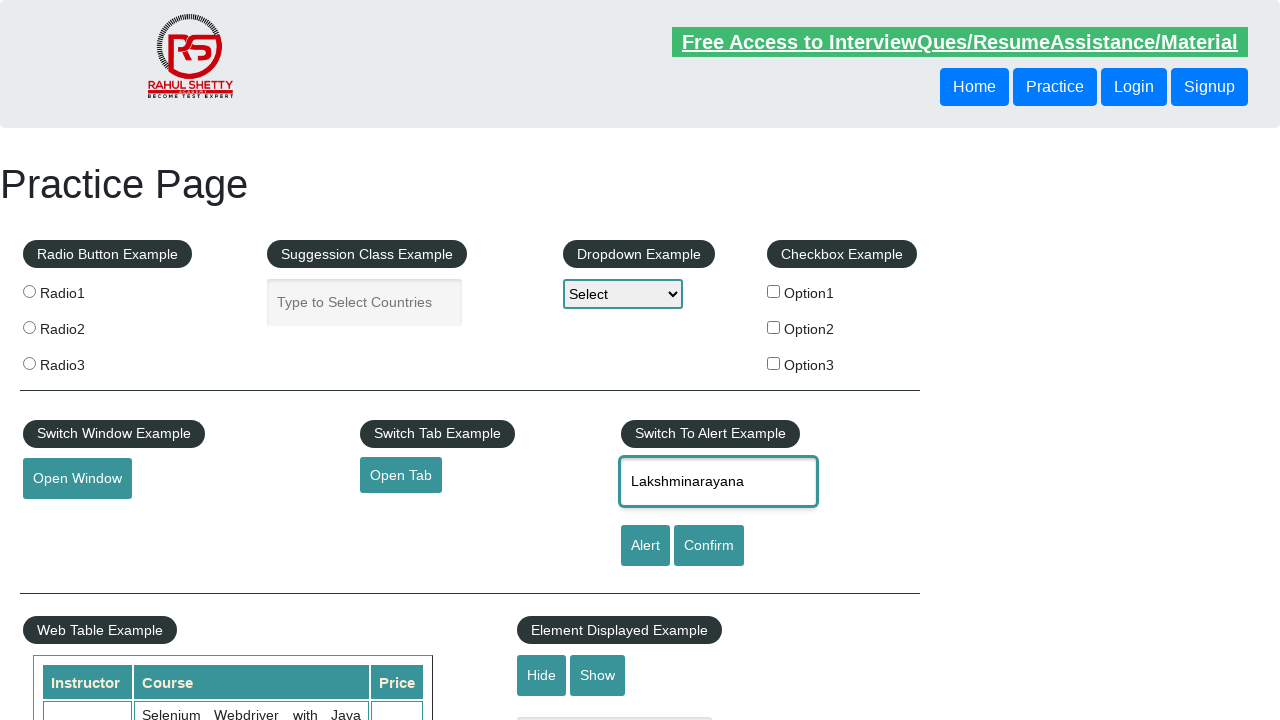

Clicked alert button to trigger JavaScript alert at (645, 546) on #alertbtn
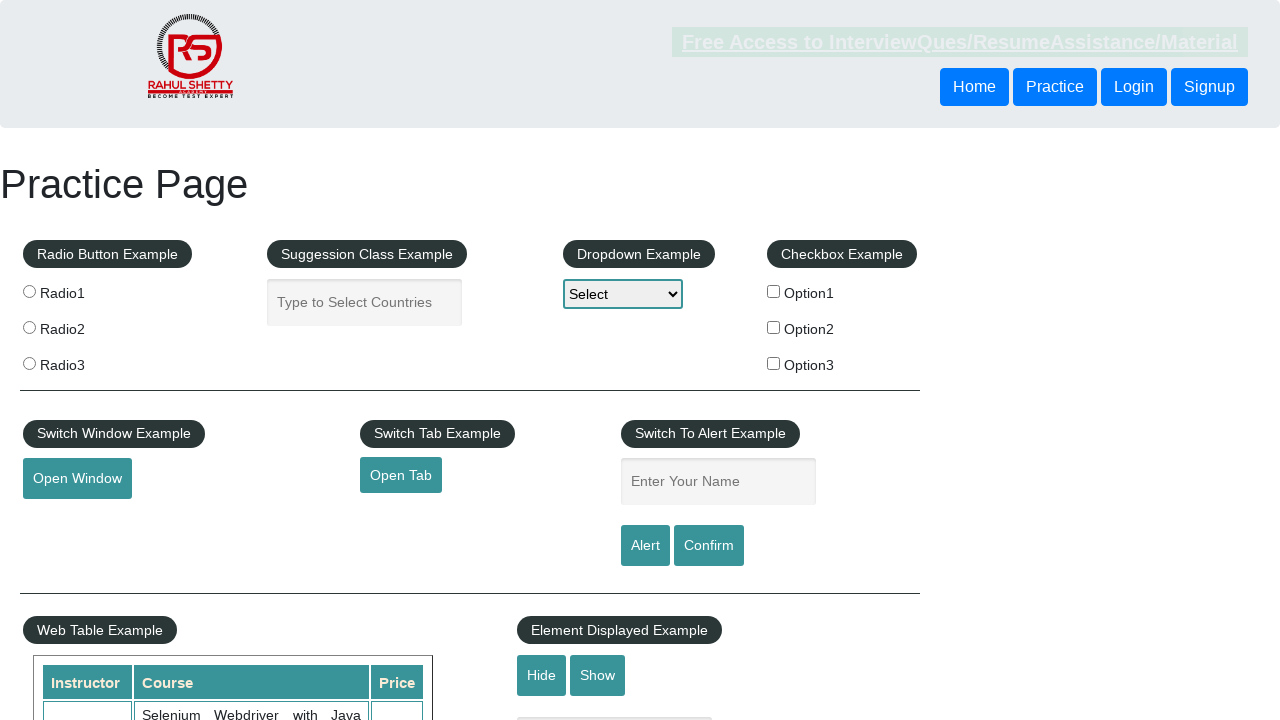

Set up dialog handler to accept alert
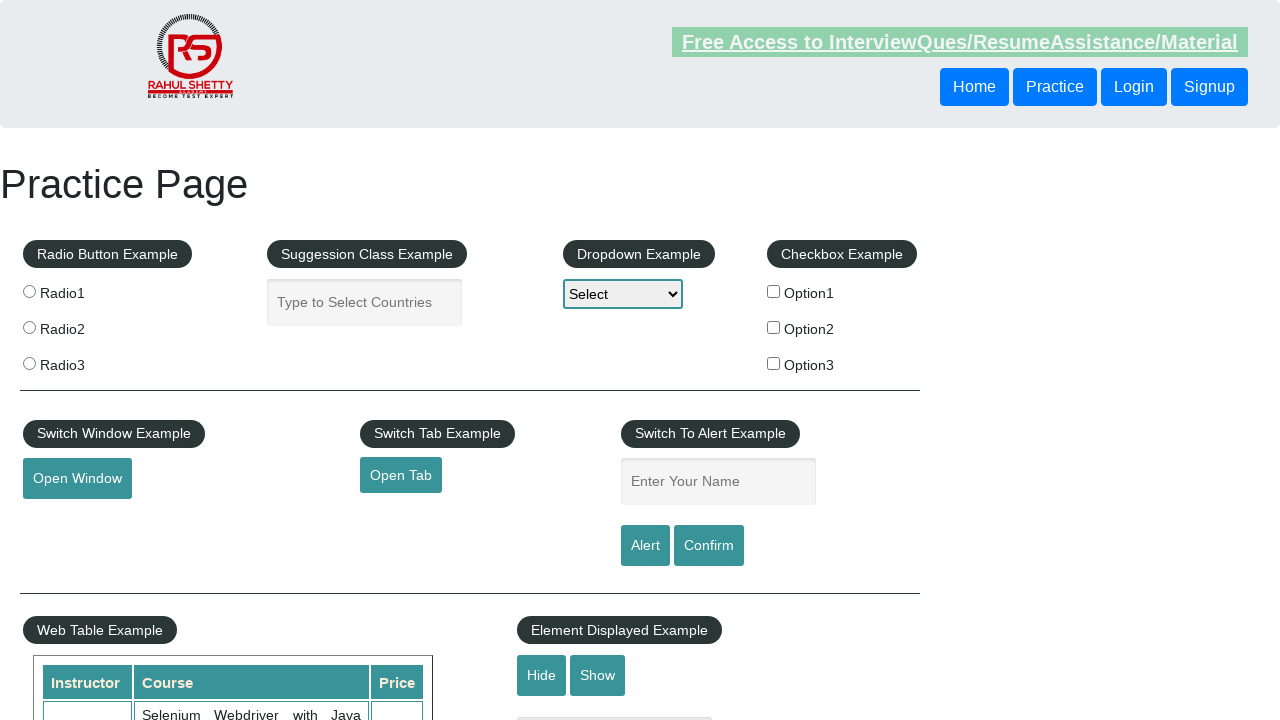

Waited 500ms for alert to be processed
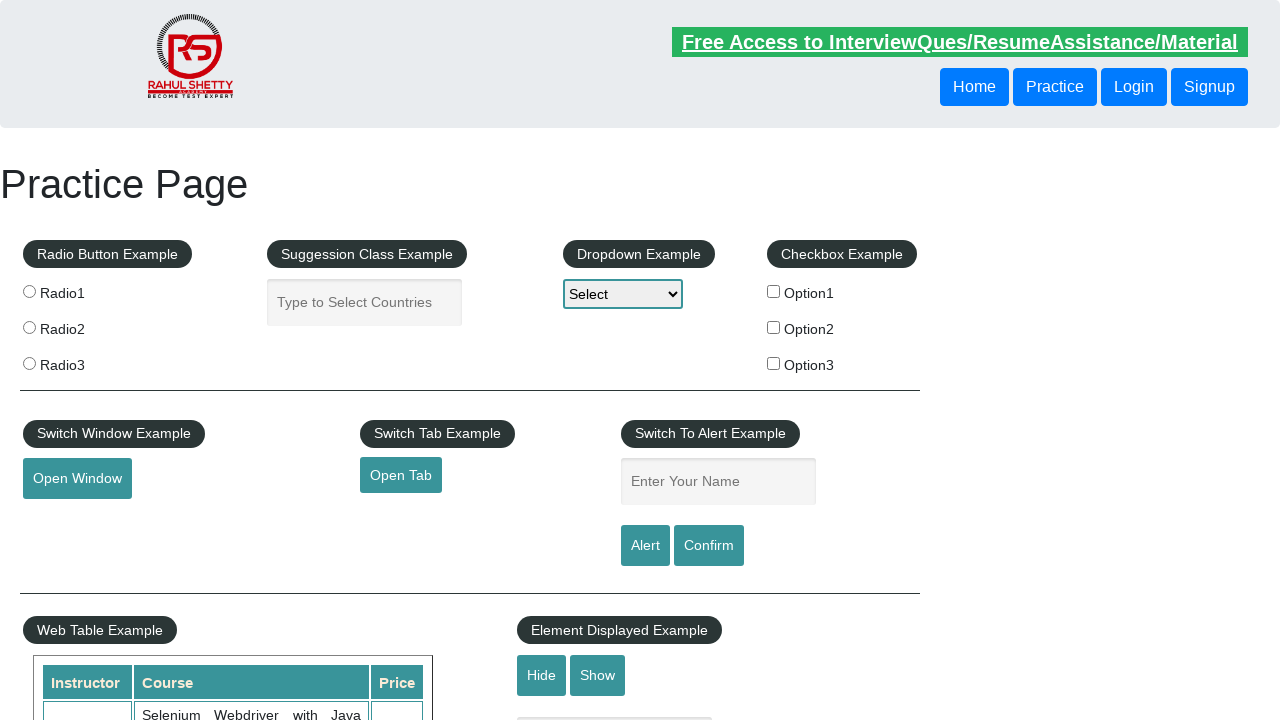

Filled name field again with 'Lakshminarayana' on #name
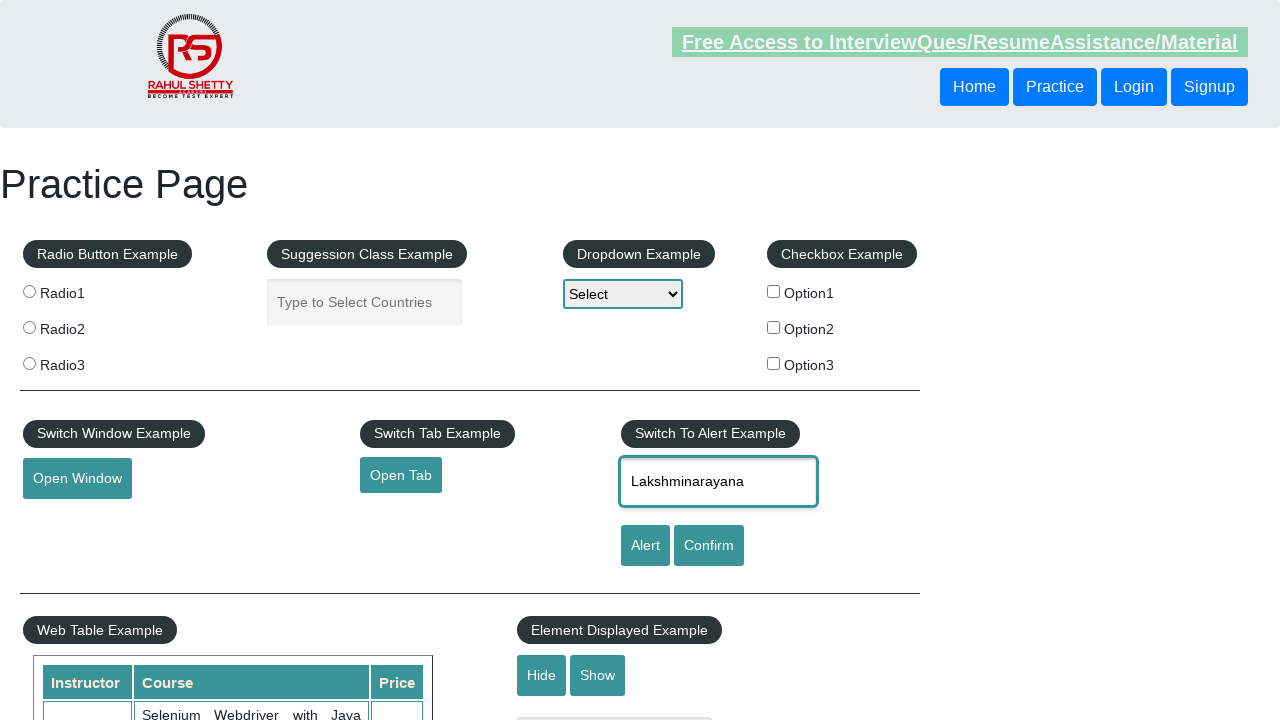

Set up dialog handler to dismiss confirm dialog
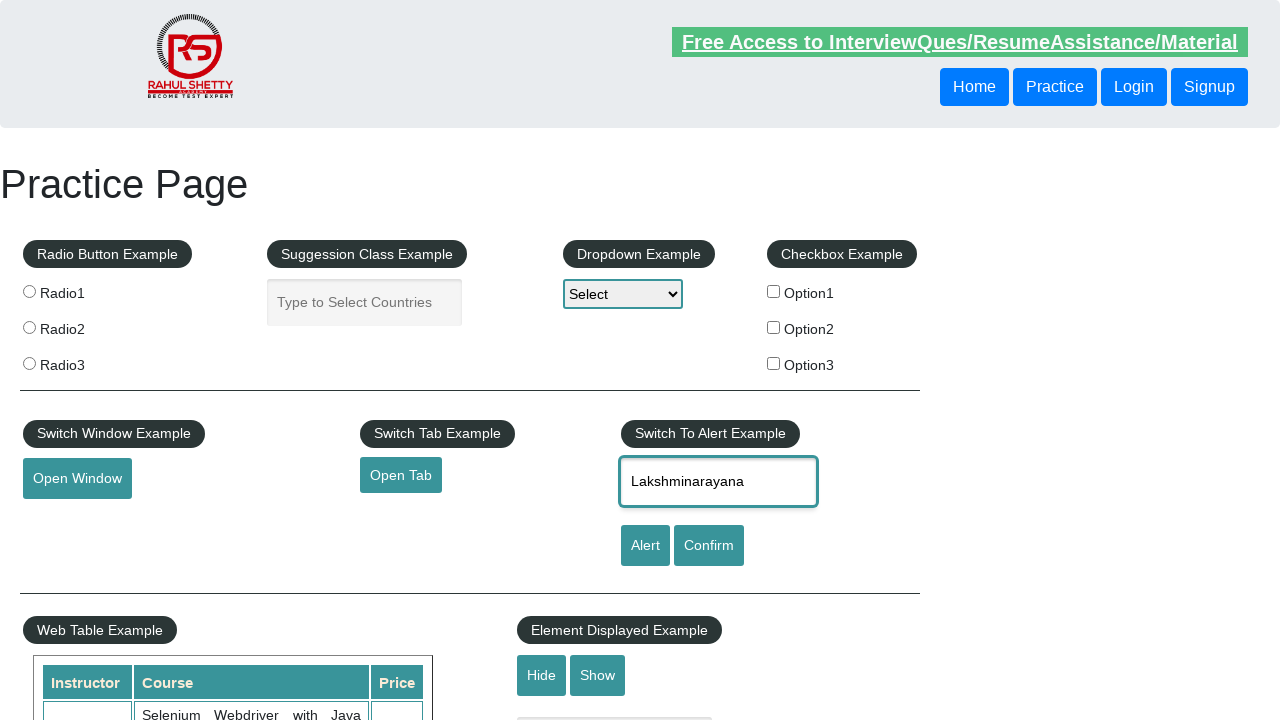

Clicked confirm button to trigger JavaScript confirm dialog at (709, 546) on #confirmbtn
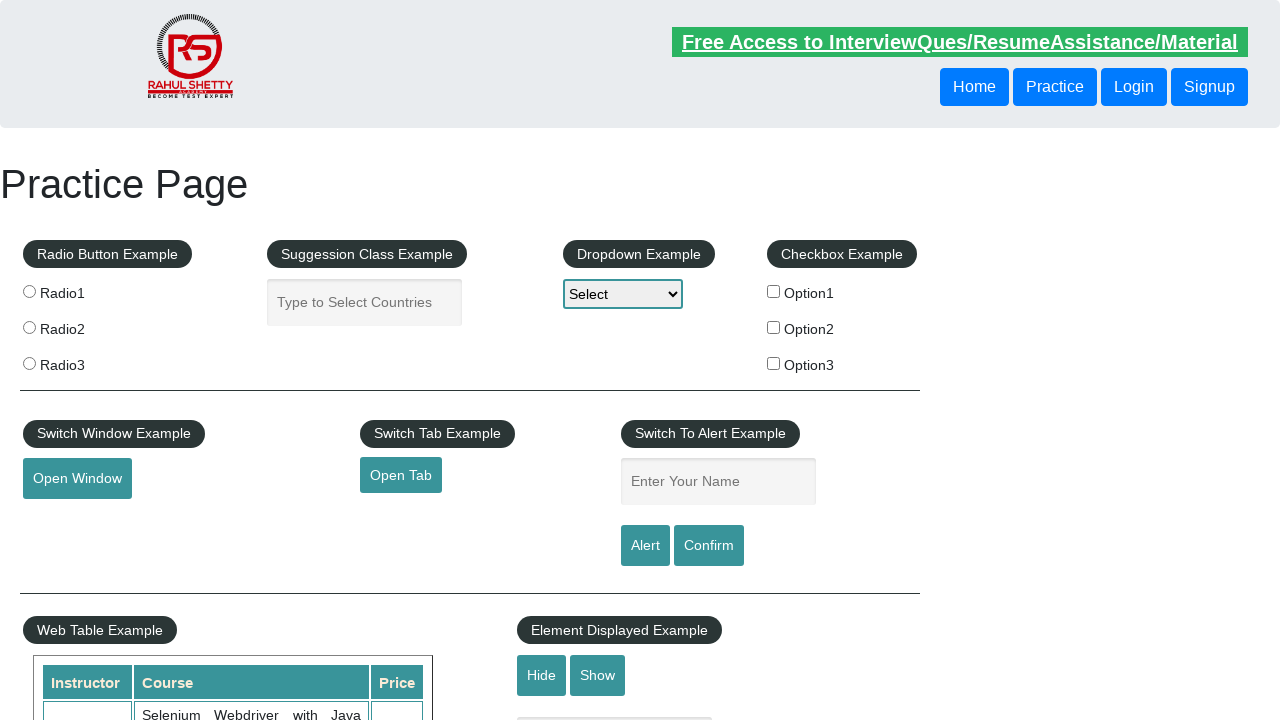

Waited 500ms for confirm dialog to be processed
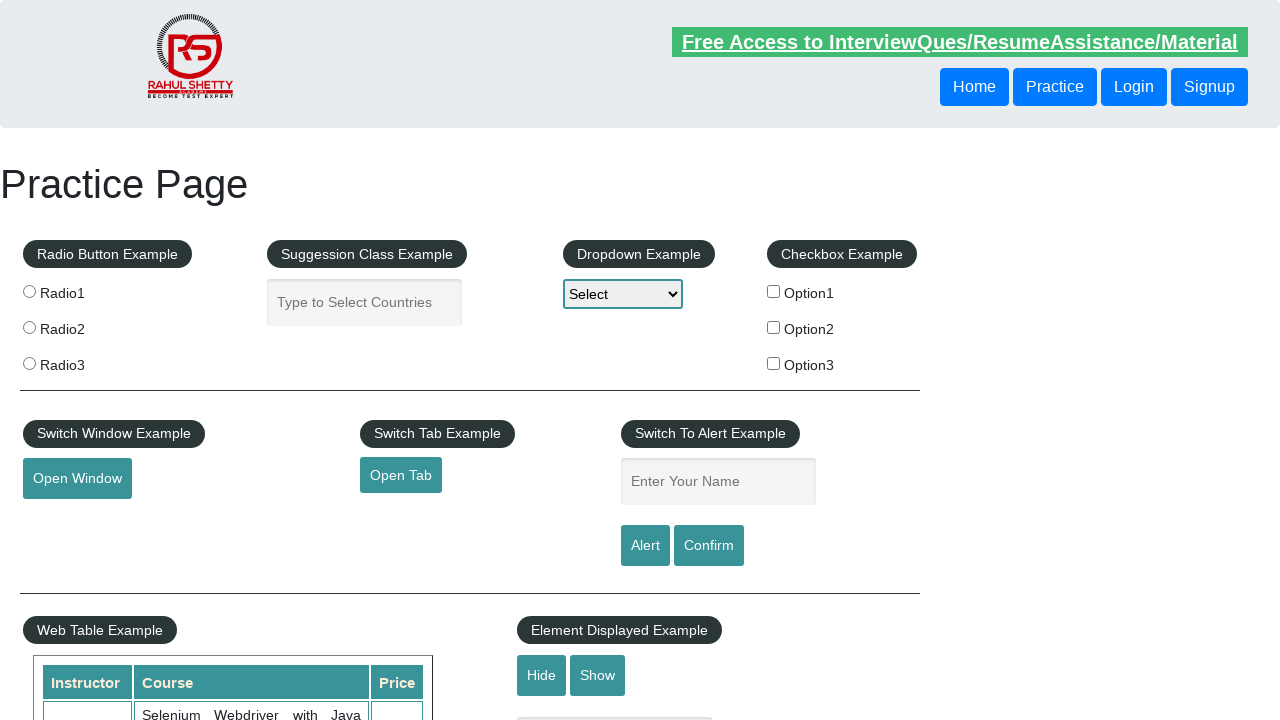

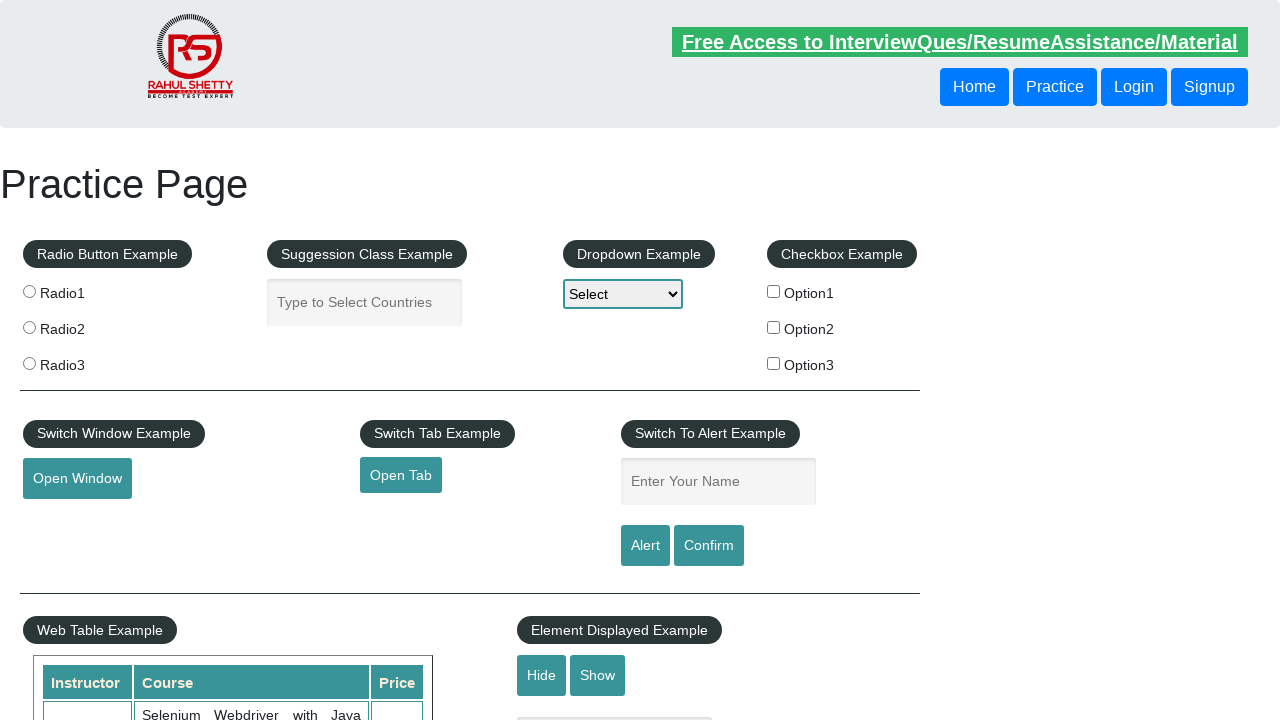